Tests dropdown list functionality by verifying the header text, checking the default selected option, and selecting different options from the dropdown to verify they are correctly selected.

Starting URL: http://the-internet.herokuapp.com/dropdown

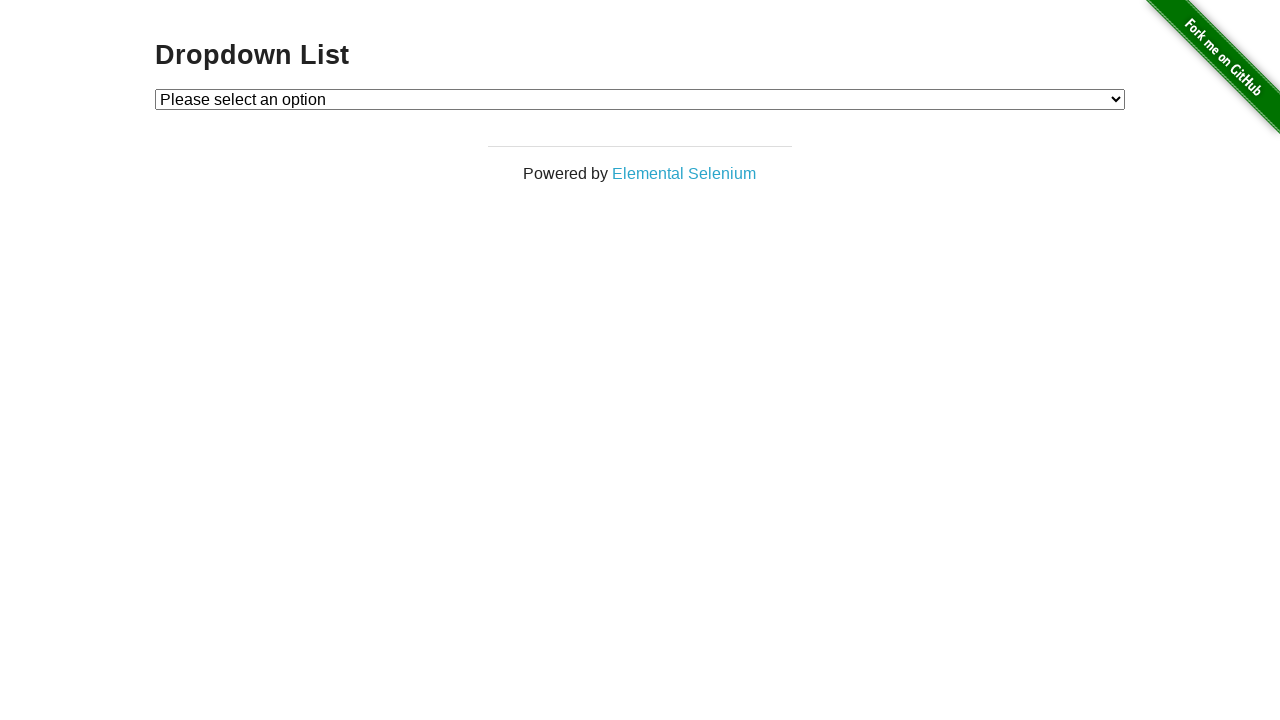

Verified header text is 'Dropdown List'
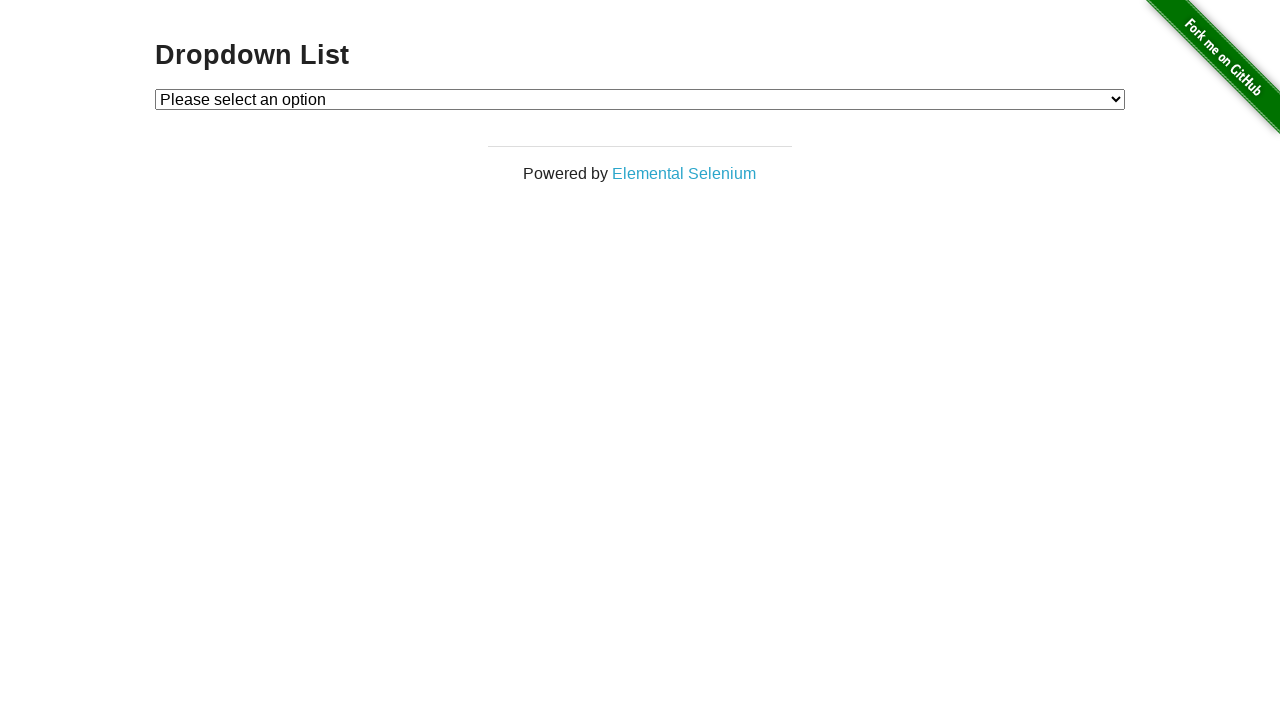

Verified default dropdown value is empty
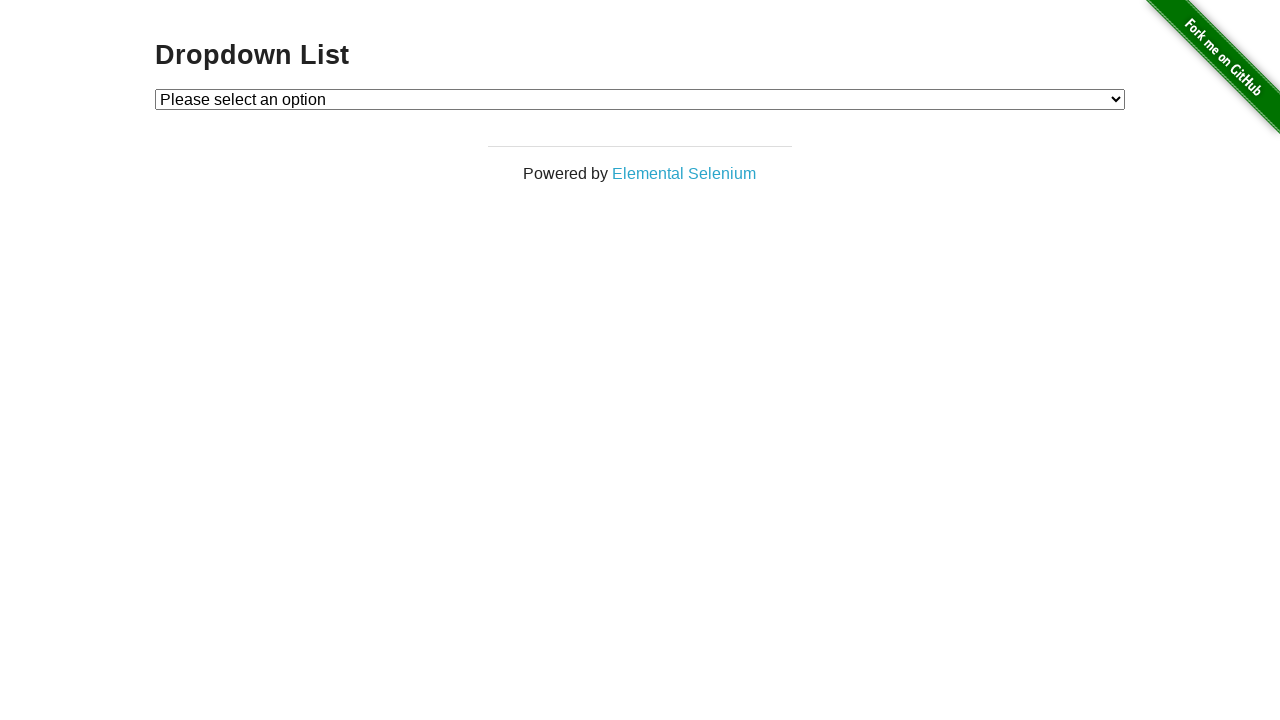

Selected Option 1 from dropdown on #dropdown
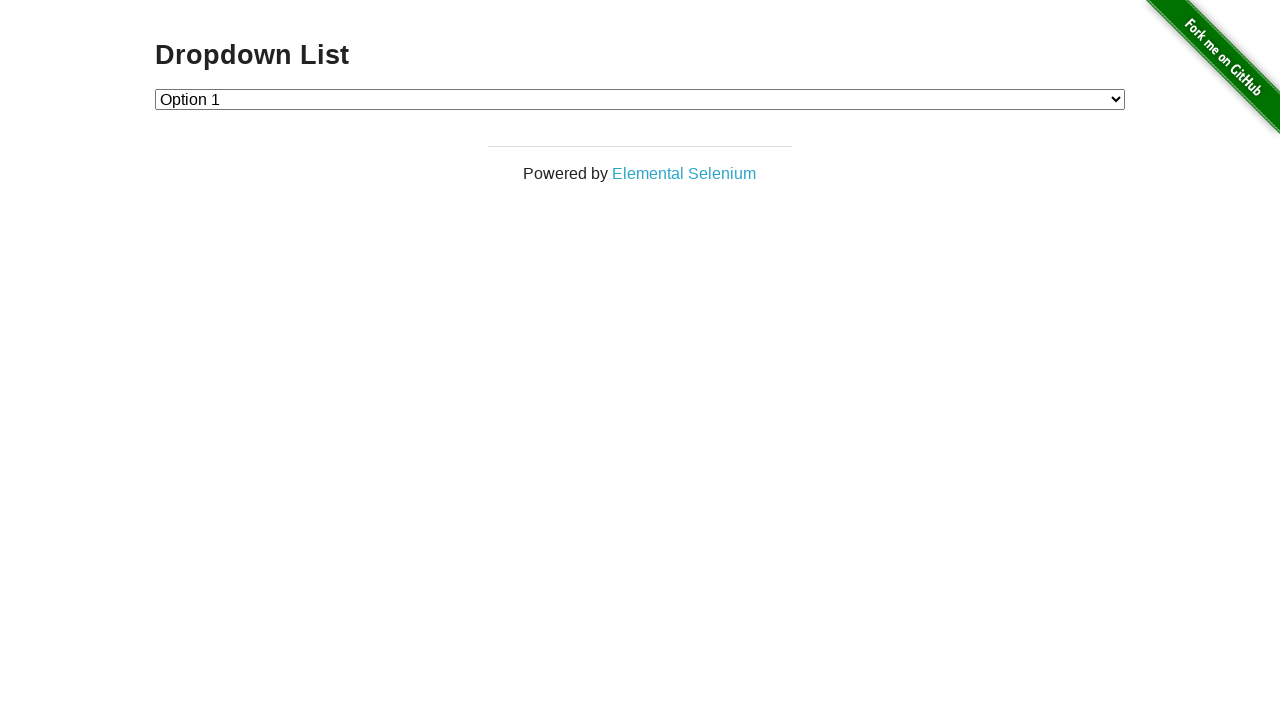

Verified Option 1 is selected in dropdown
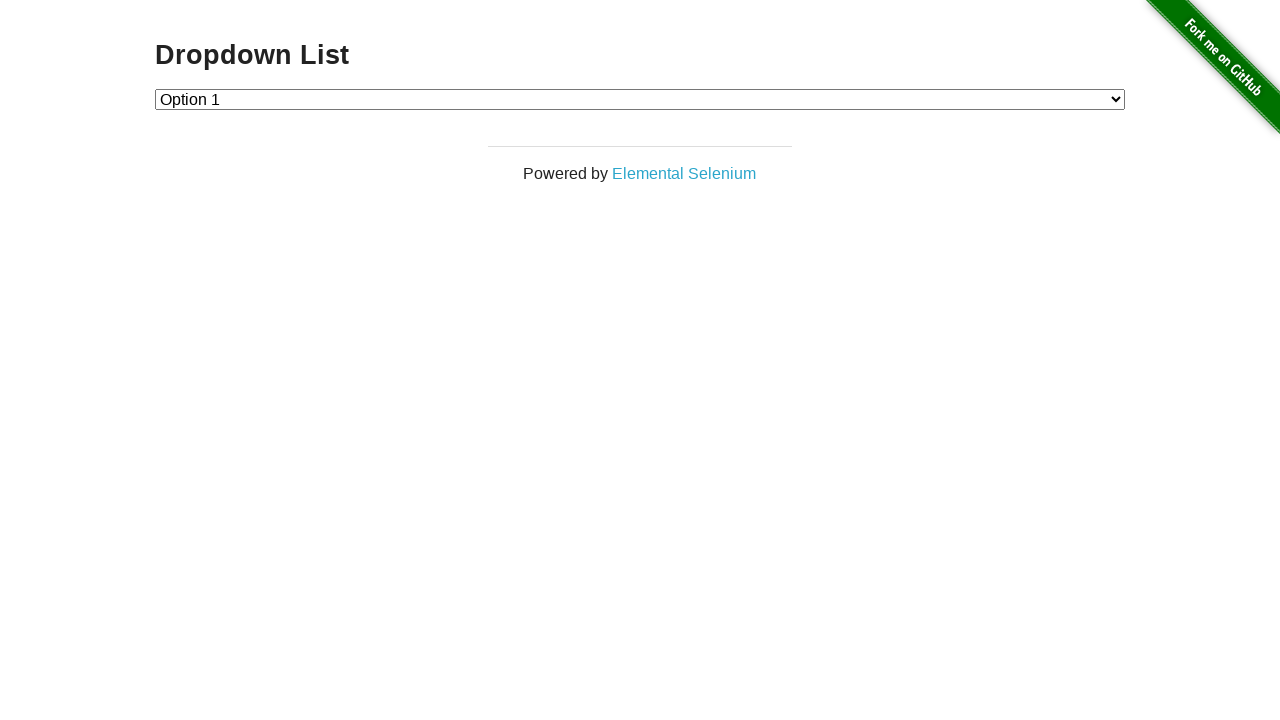

Selected Option 2 from dropdown on #dropdown
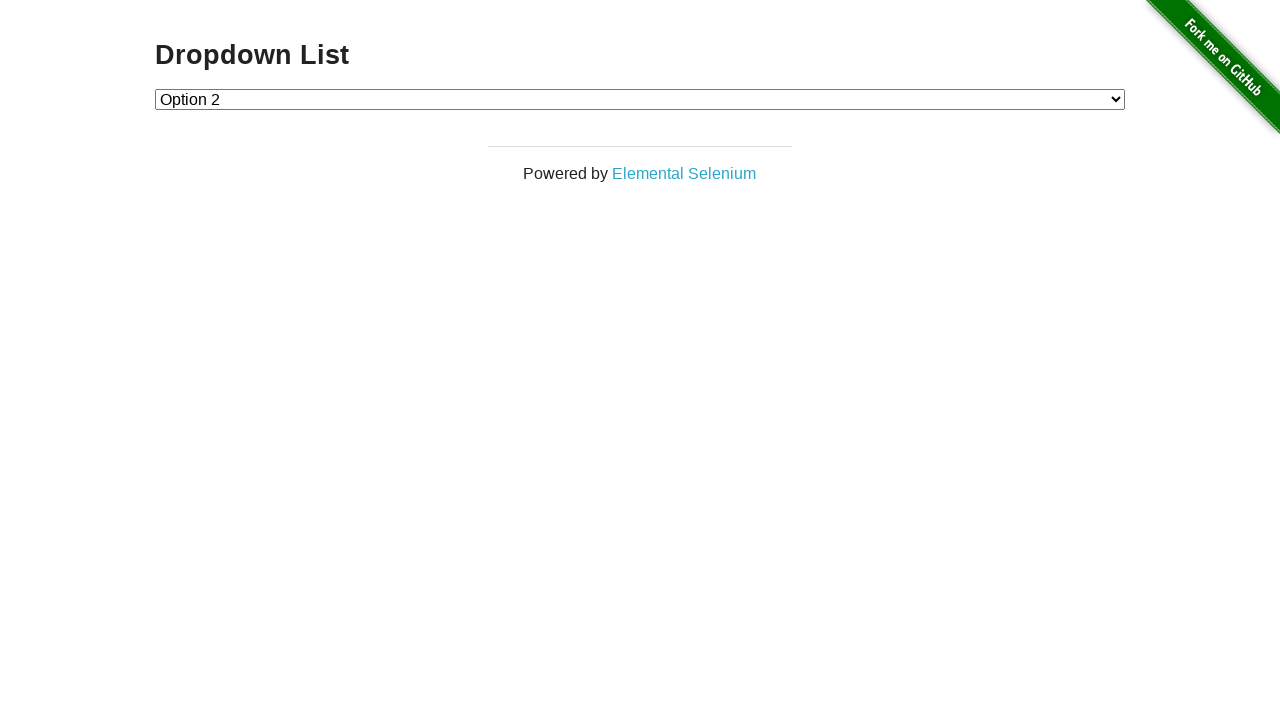

Verified Option 2 is selected in dropdown
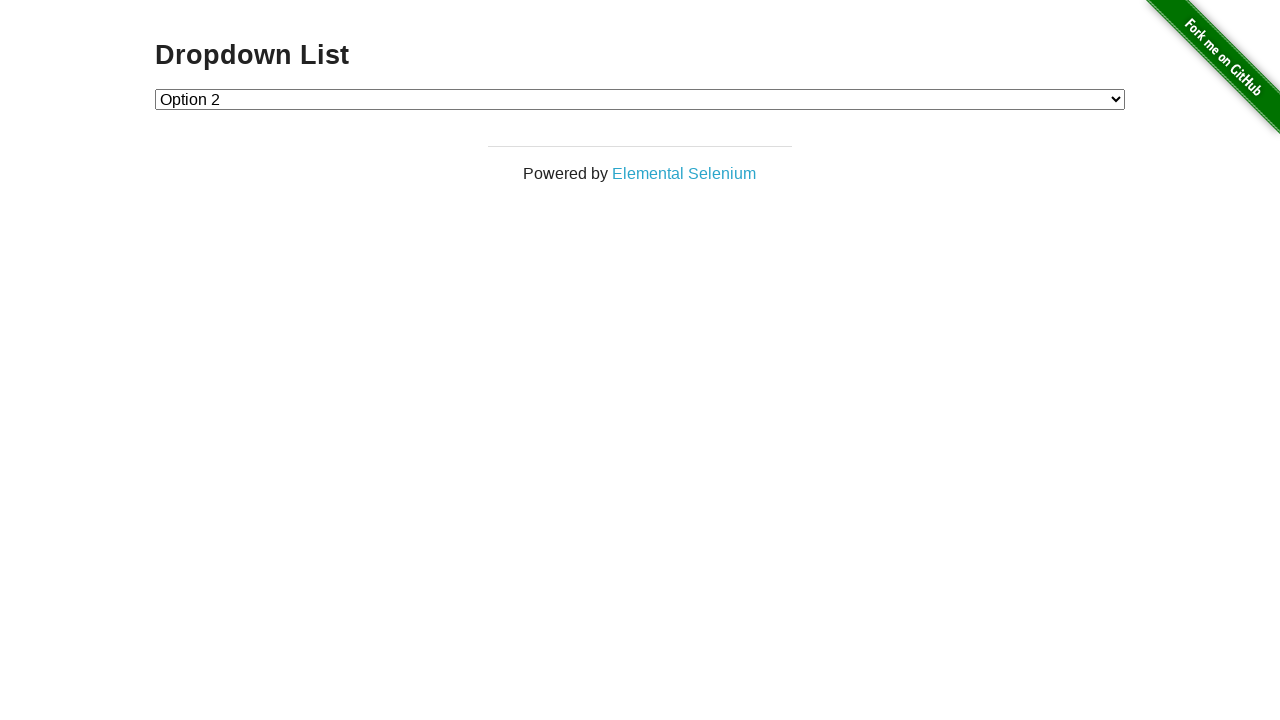

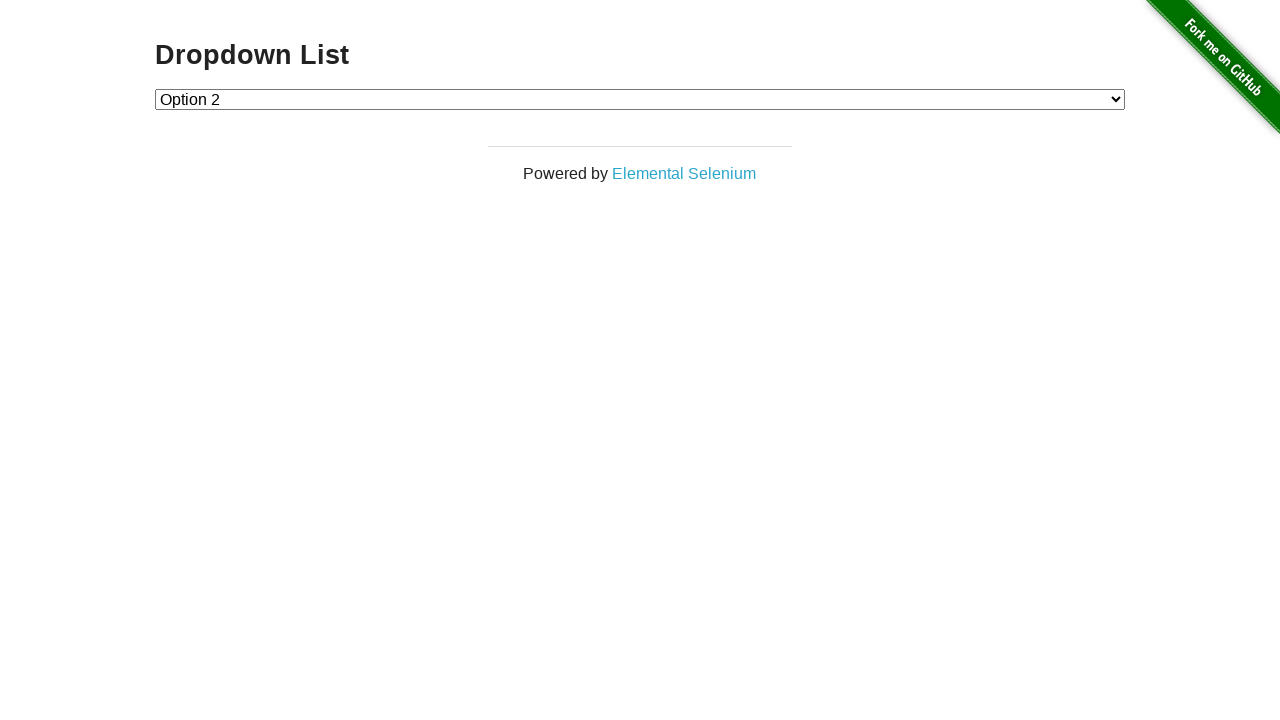